Opens the Links menu item to navigate to the links section.

Starting URL: https://demoqa.com/elements

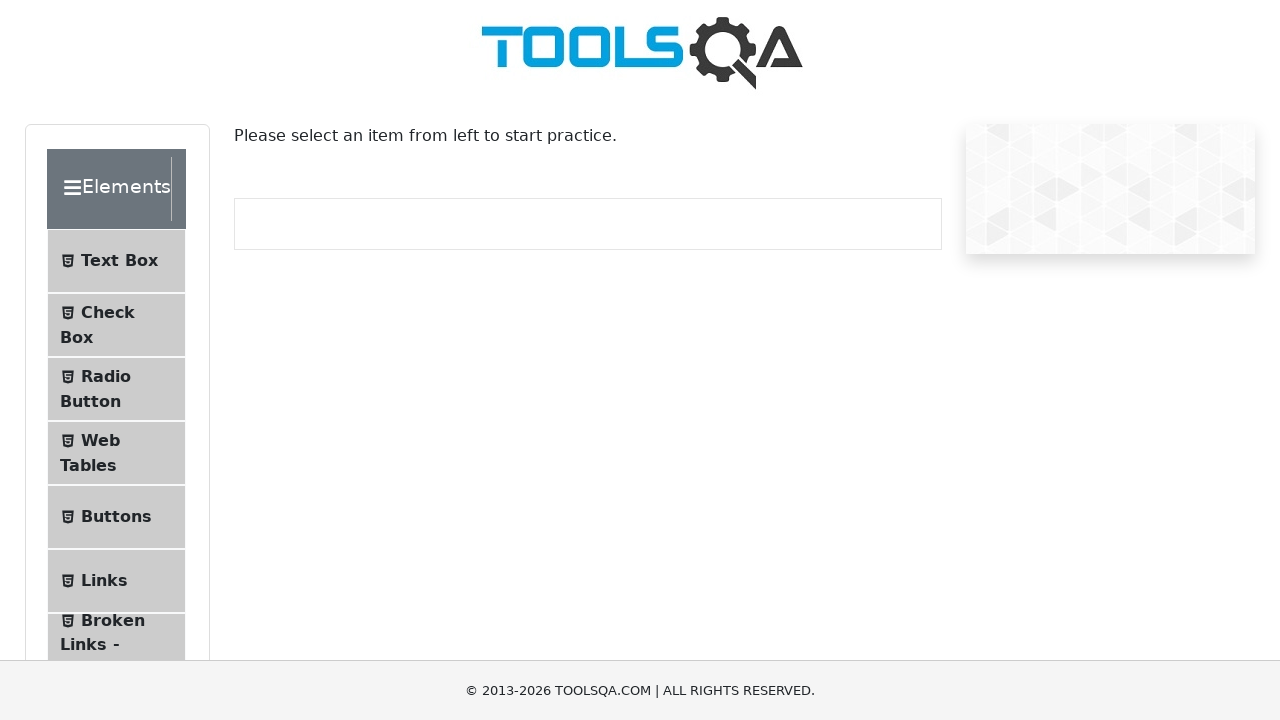

Clicked on Links menu item at (104, 581) on internal:text="Links"s
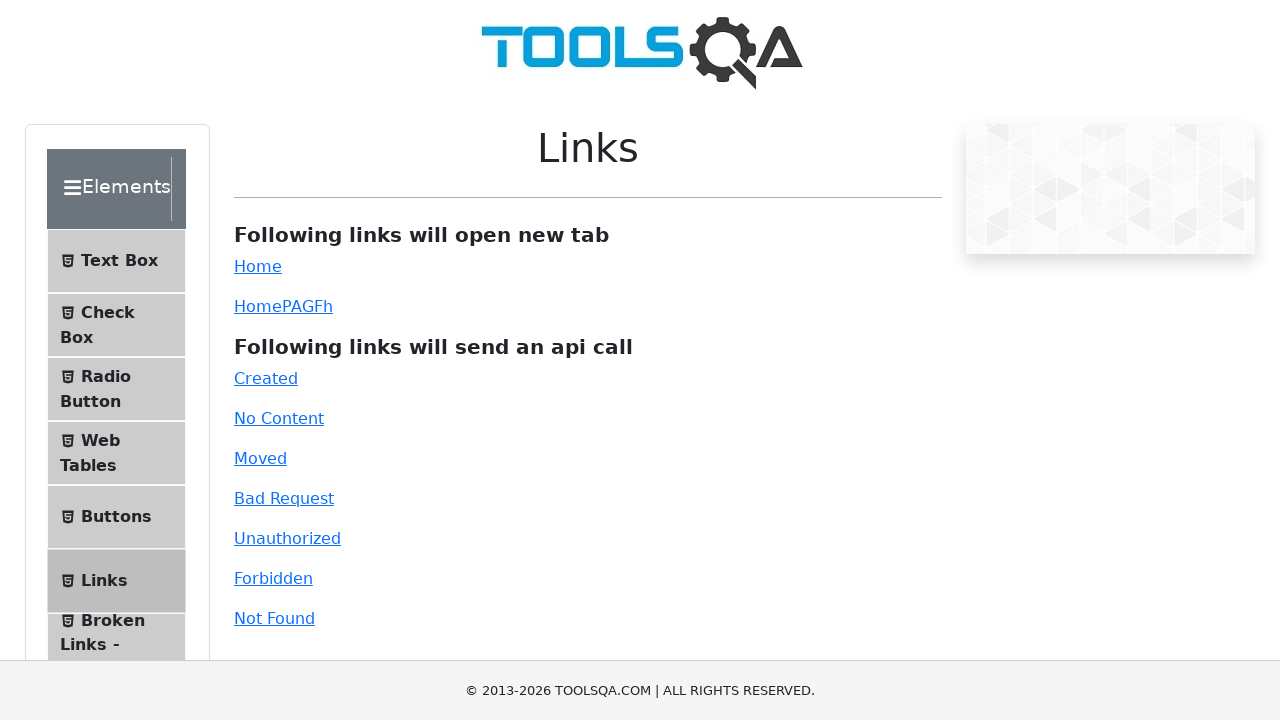

Links page loaded successfully
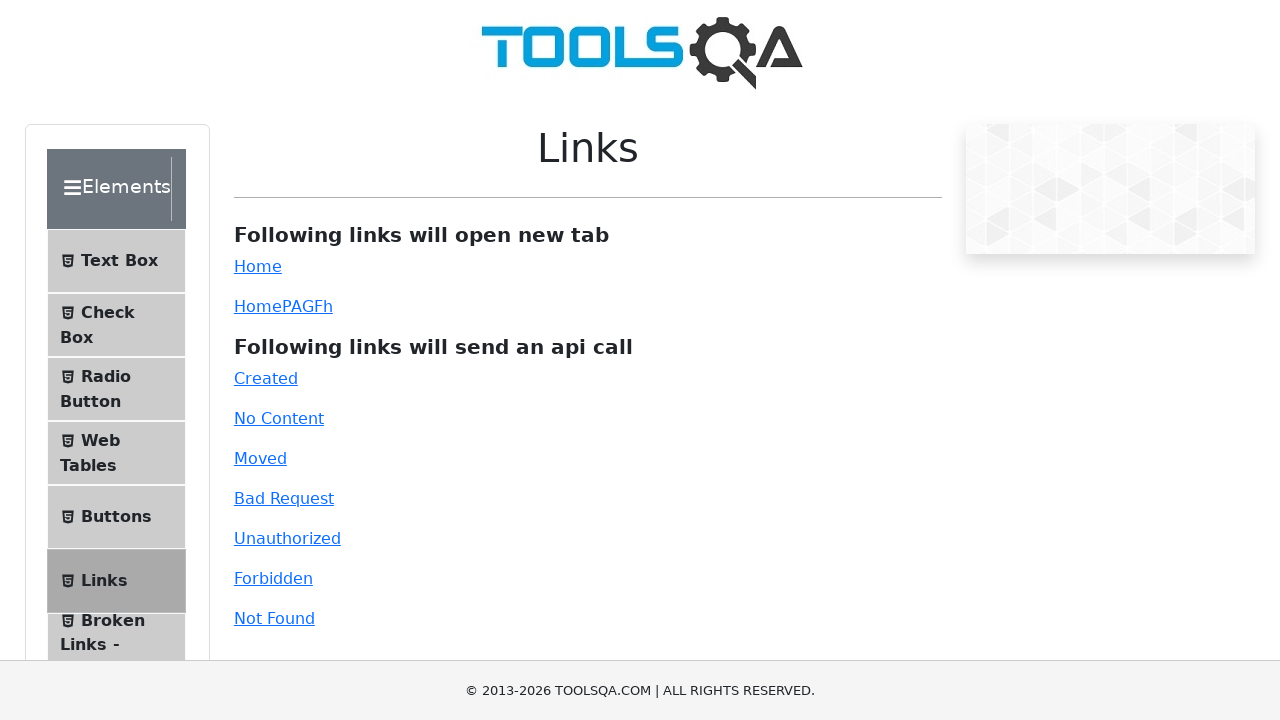

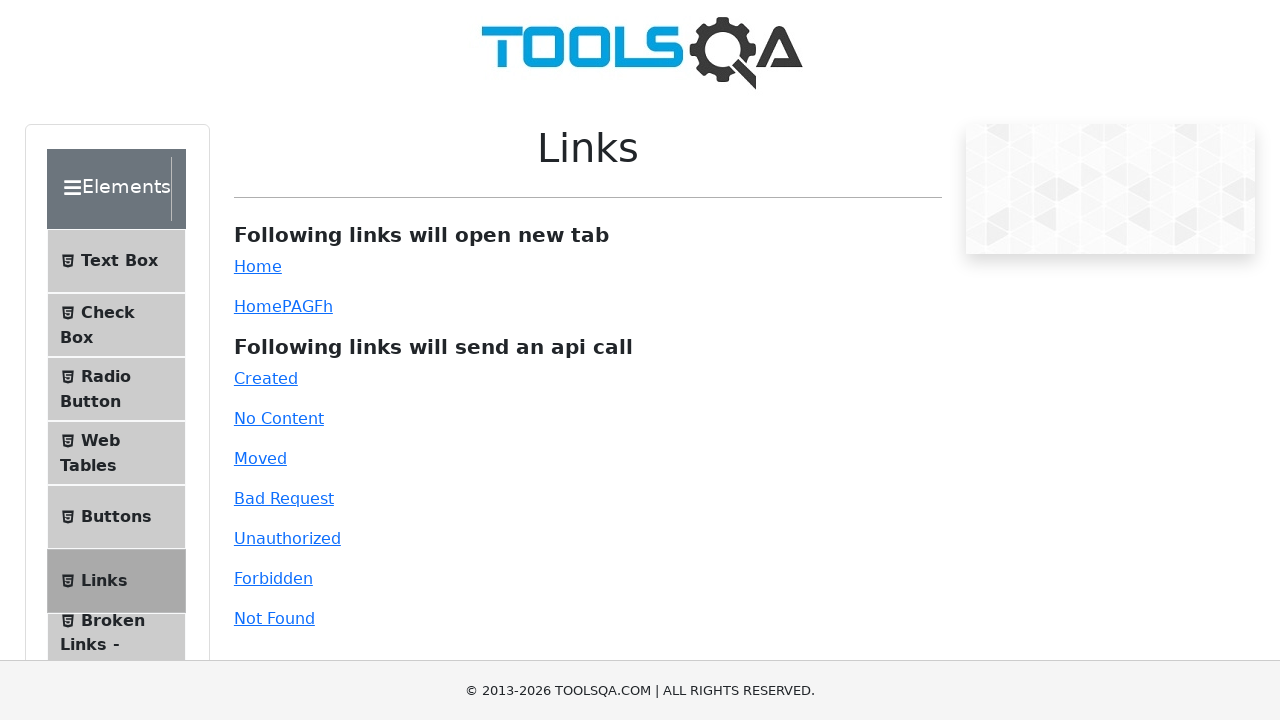